Tests navigation through IT Hillel Dnipro website by clicking on the Programming course category, then selecting the Frontend course, and verifying that the teachers list is displayed on the course page.

Starting URL: https://dnipro.ithillel.ua/

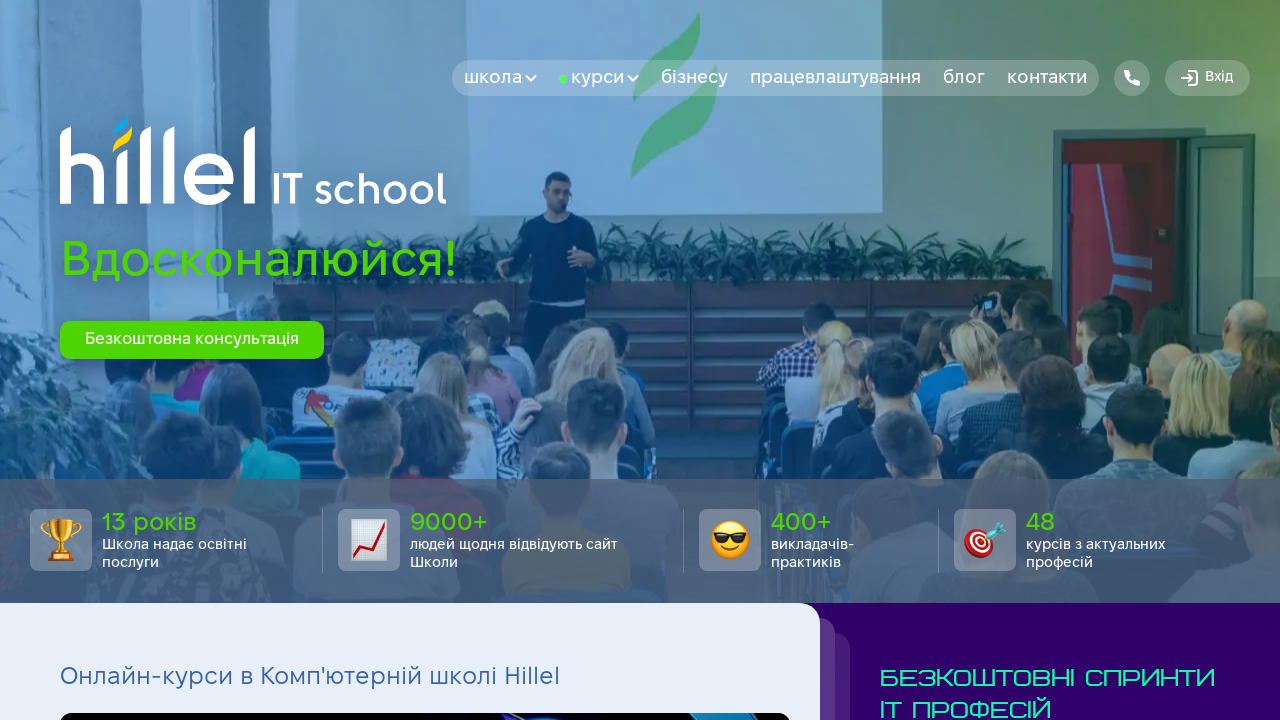

Clicked on Programming course category at (107, 360) on xpath=//div[@class='course-cat-bar_body']//img[@alt='Програмування']
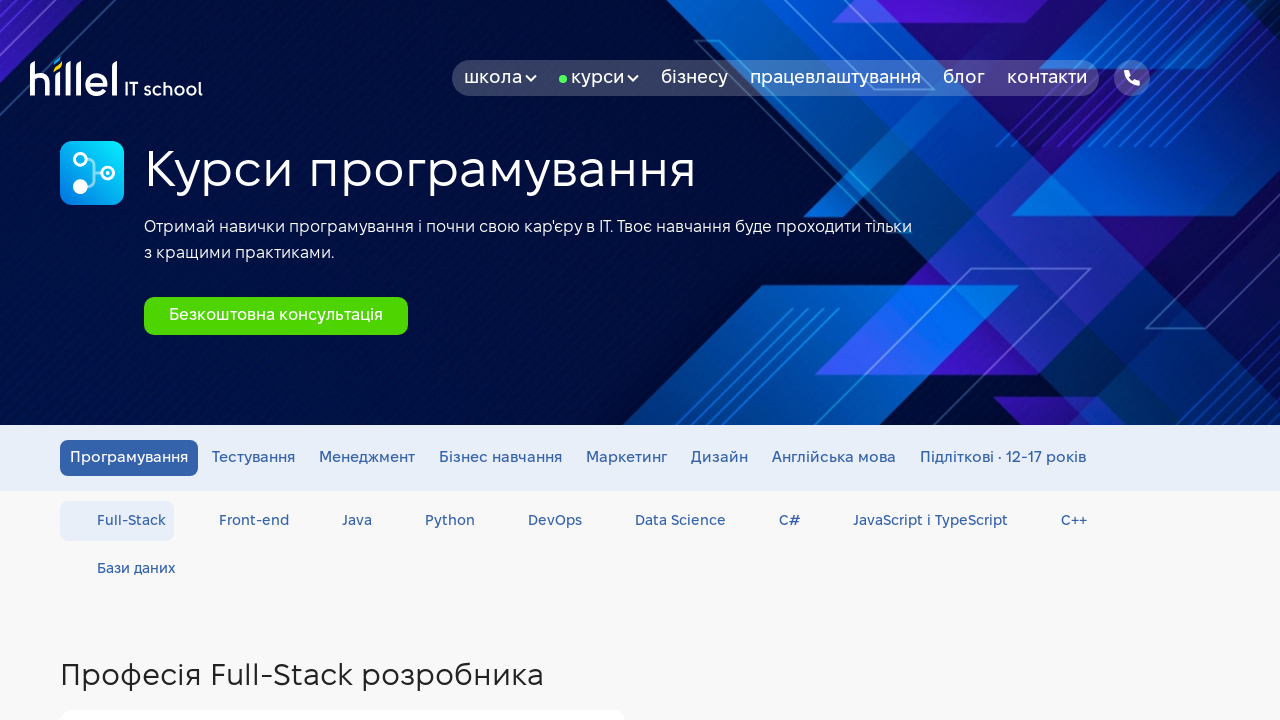

Clicked on Frontend course at (342, 608) on xpath=//*[@id='categories']/div[3]/div/ul/li[1]/div/div[1]/ul/li[1]/a/div[2]
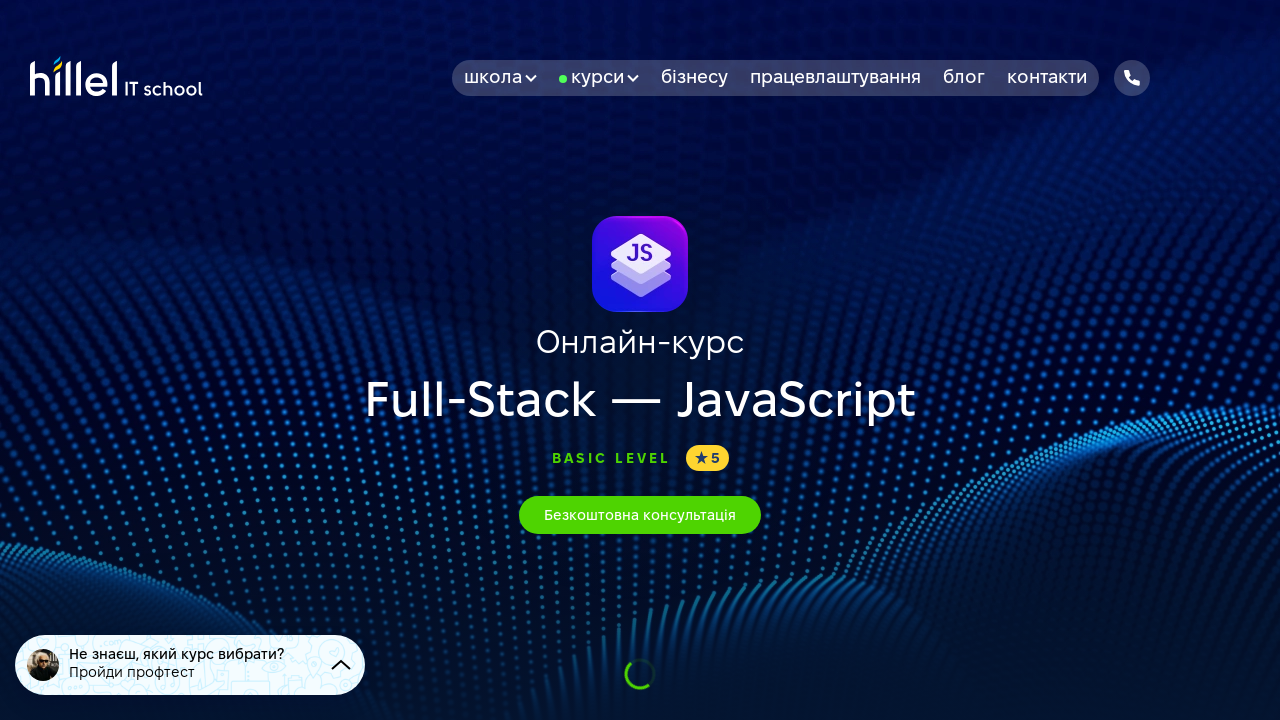

Teachers list is displayed on the course page
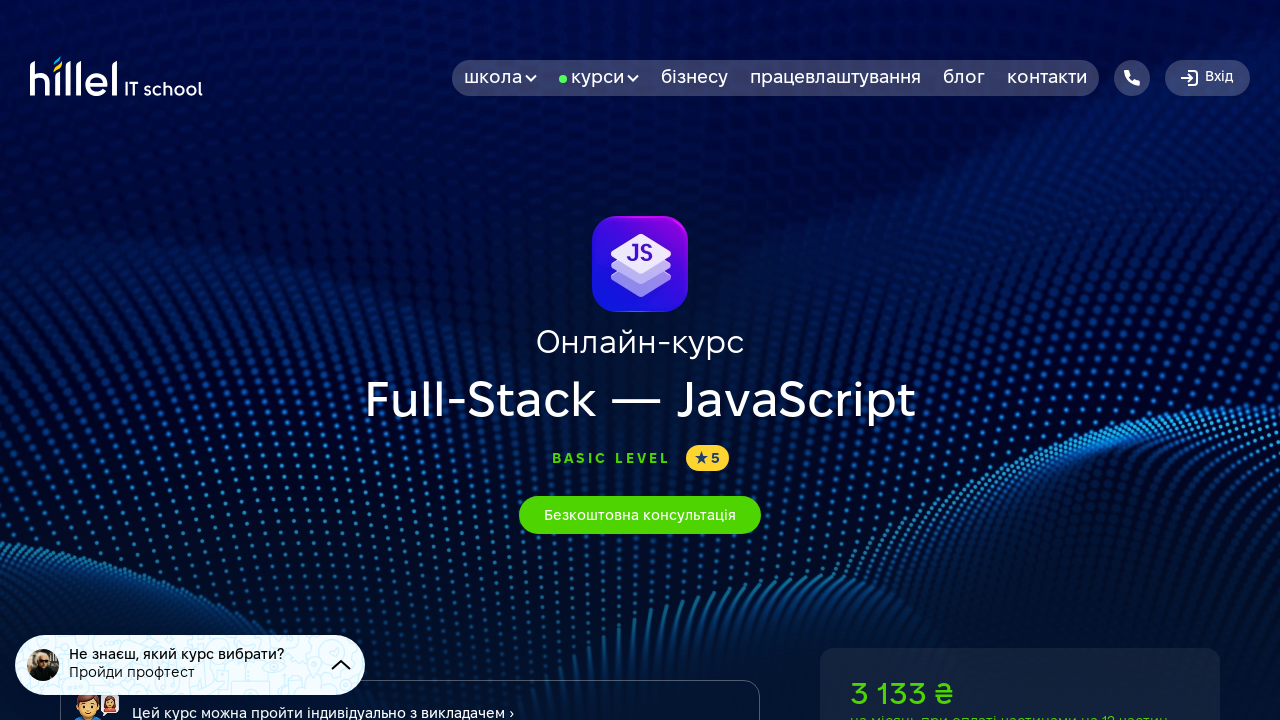

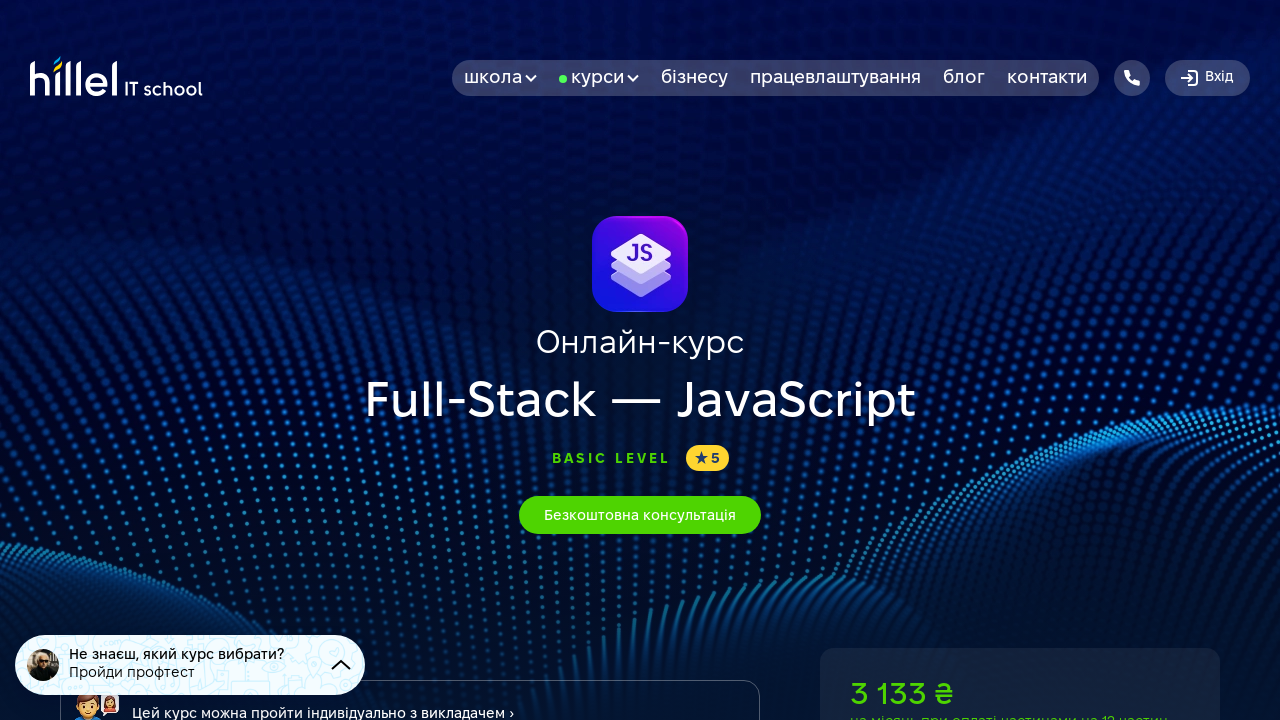